Tests a signup form by filling in first name, last name, and email fields, then clicking the signup button

Starting URL: http://secure-retreat-92358.herokuapp.com/

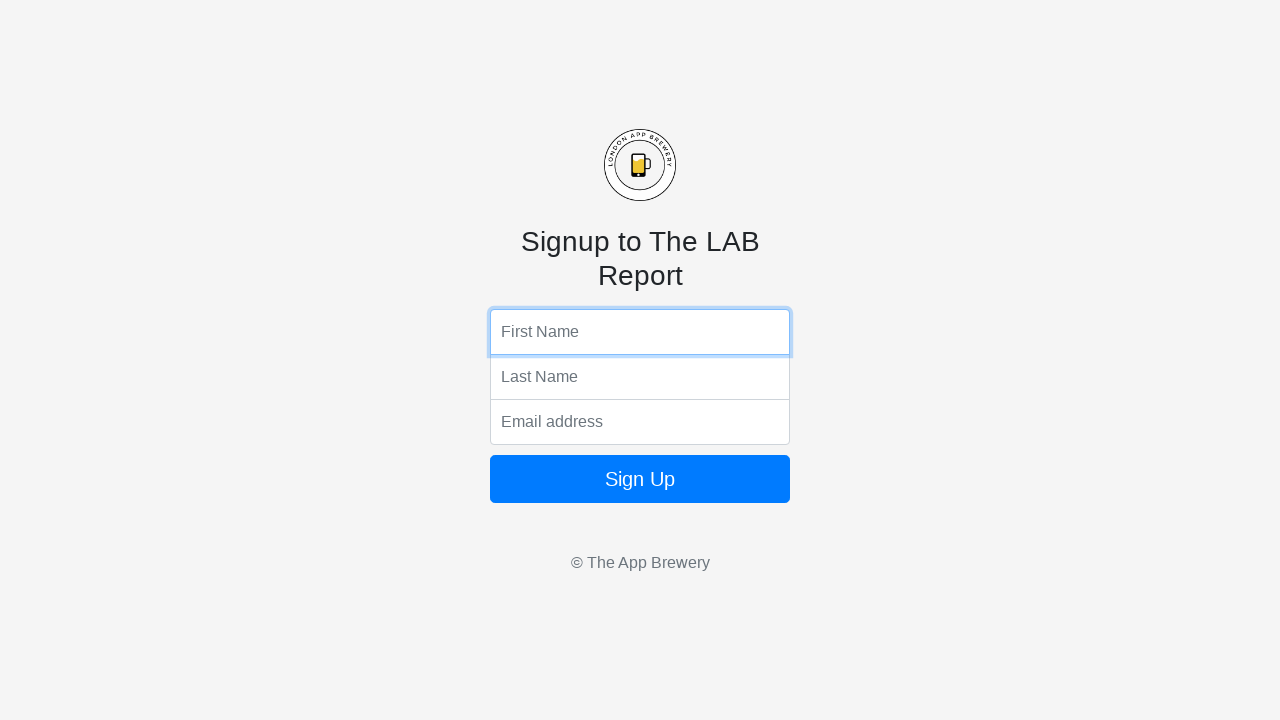

Filled first name field with 'Takeshi' on input[name='fName']
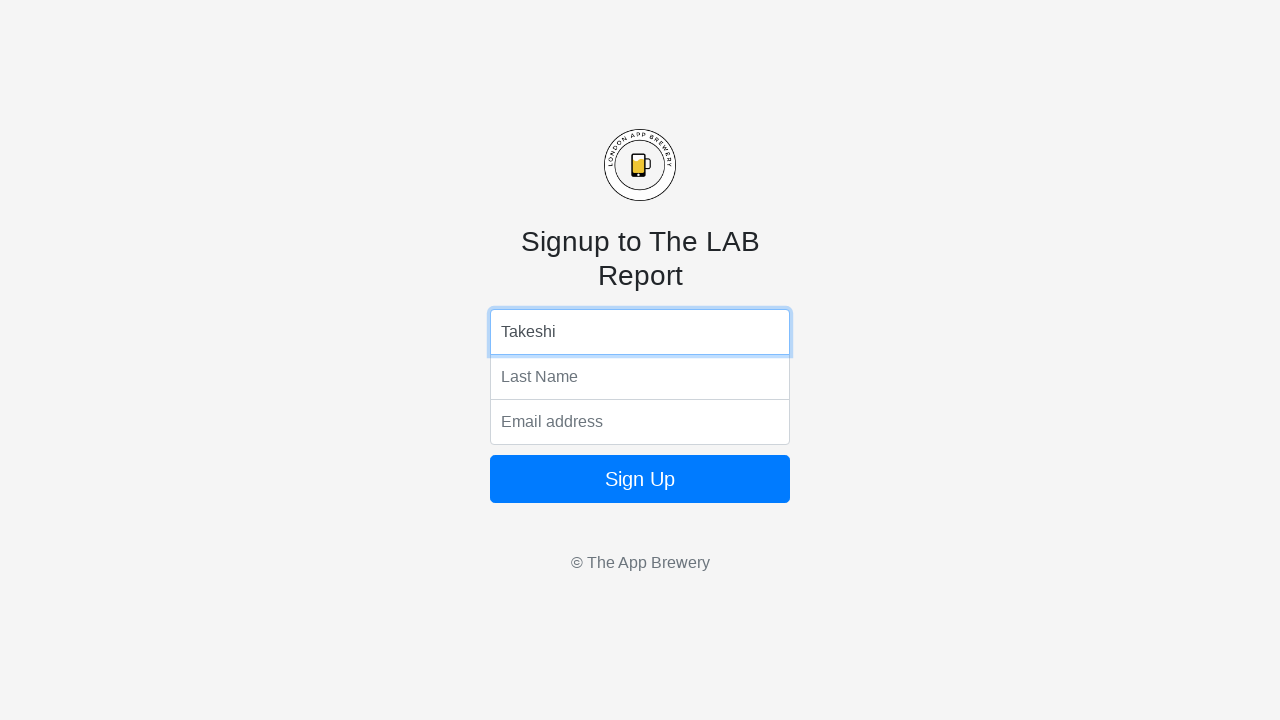

Filled last name field with 'Yamamoto' on input[name='lName']
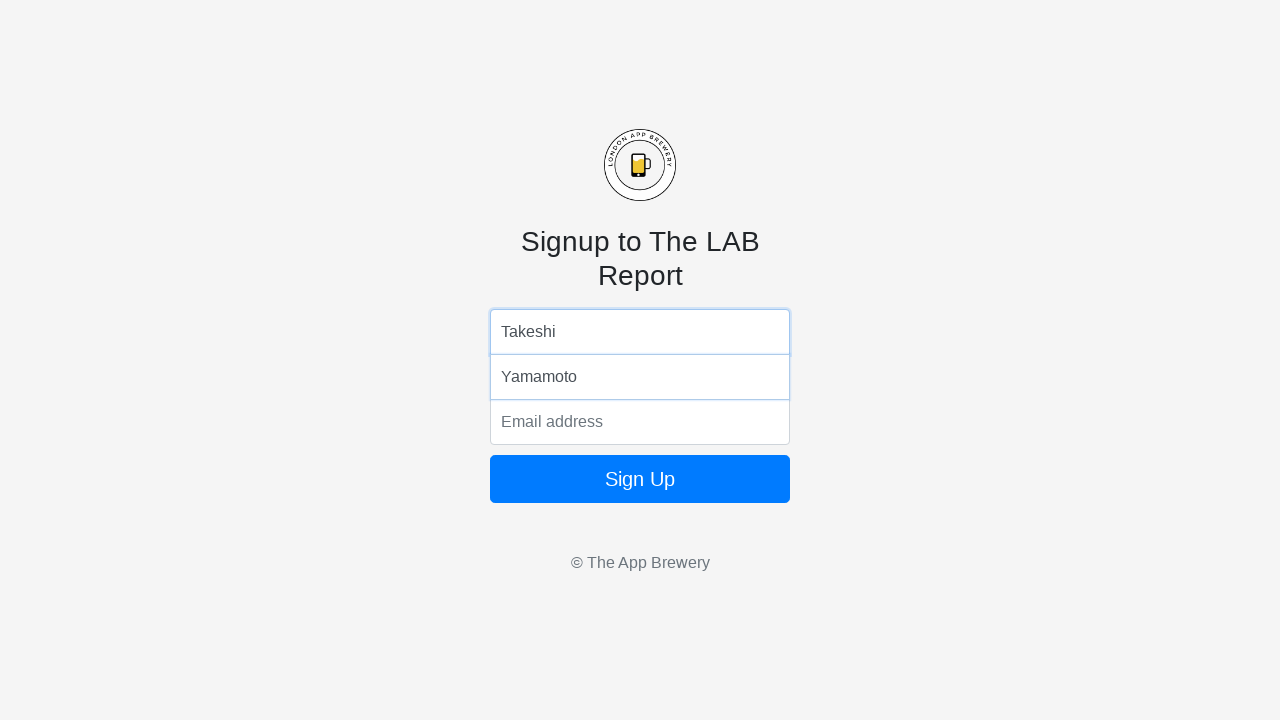

Filled email field with 'takeshi.yamamoto@example.com' on input[name='email']
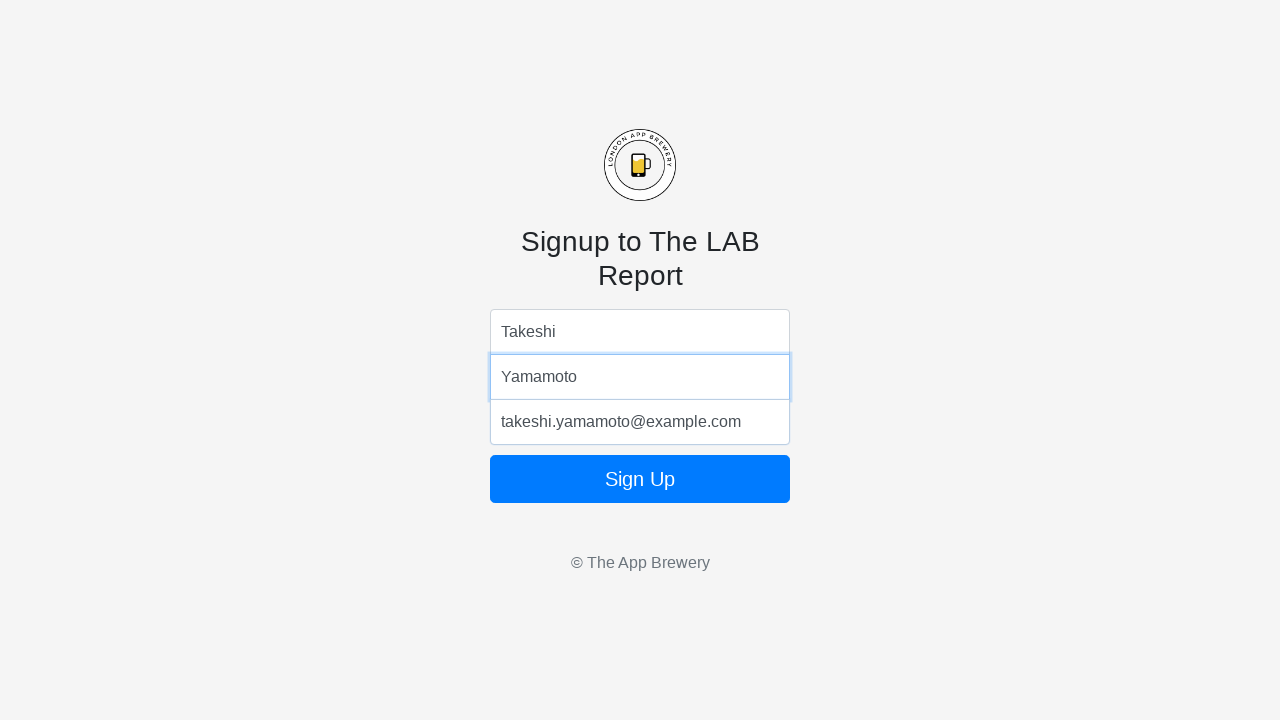

Clicked signup button to submit the form at (640, 479) on .btn-block
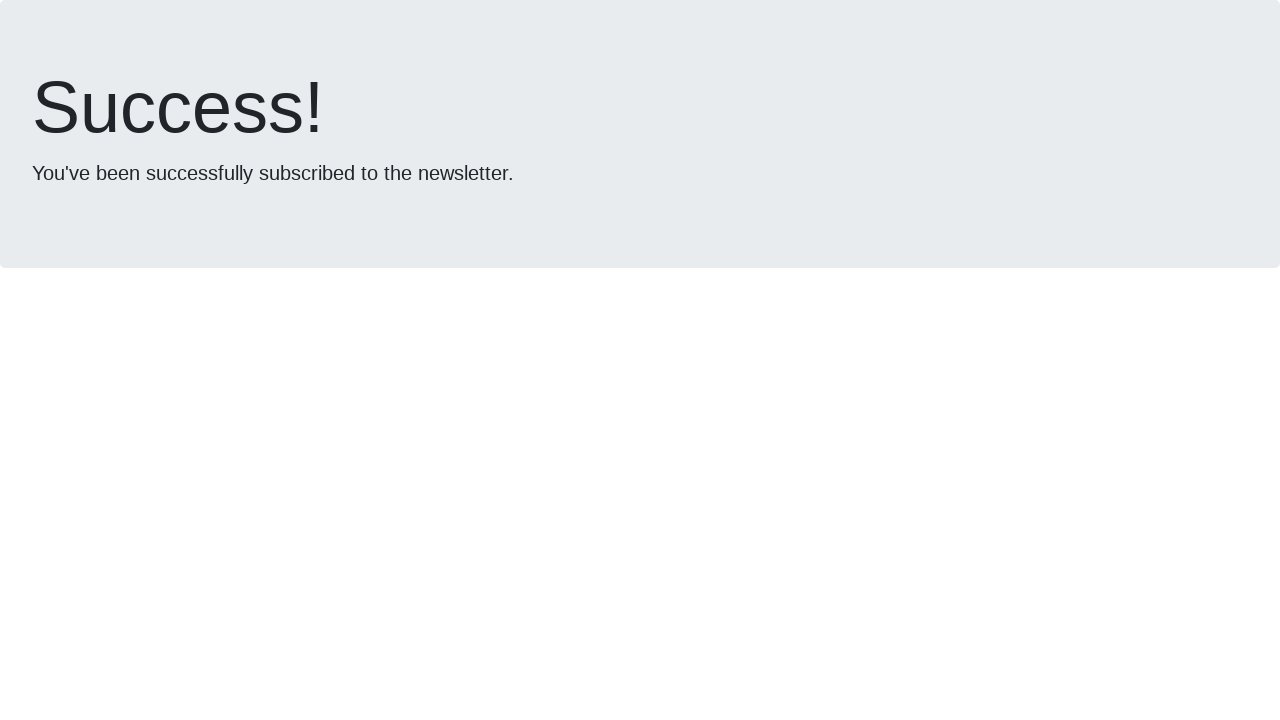

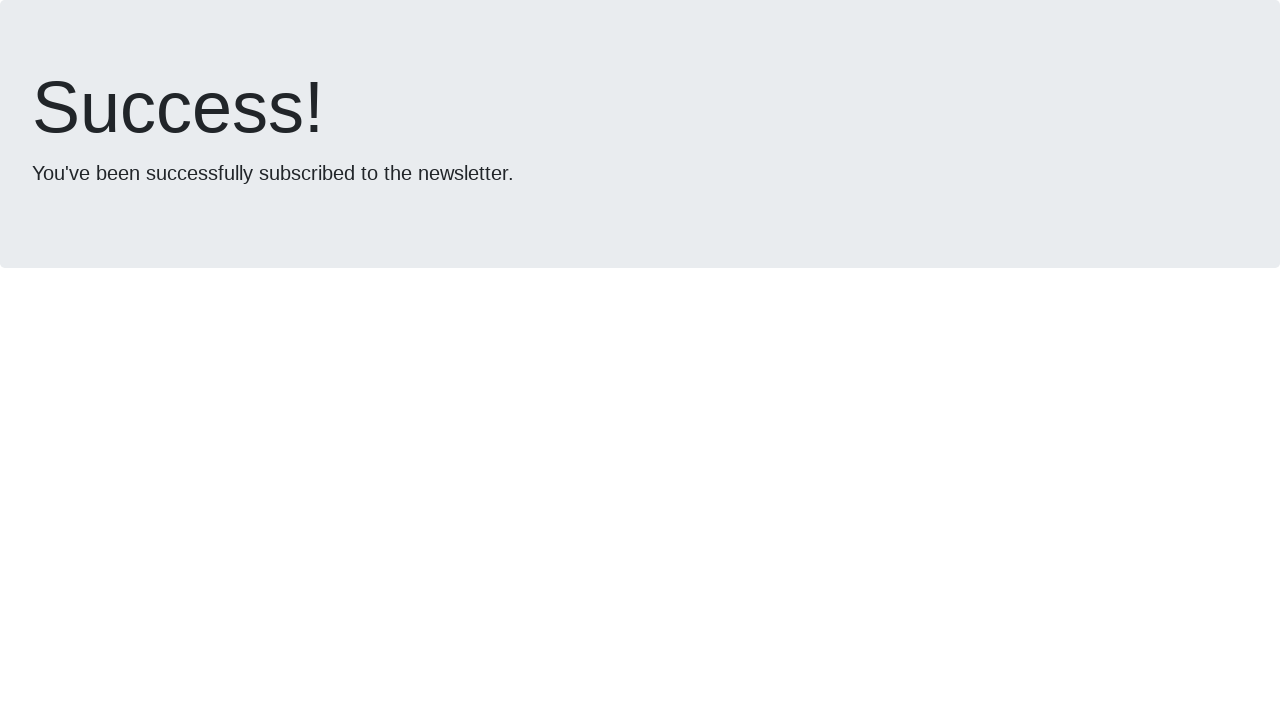